Tests the Radio Button functionality by selecting the "Impressive" radio button option

Starting URL: https://demoqa.com/

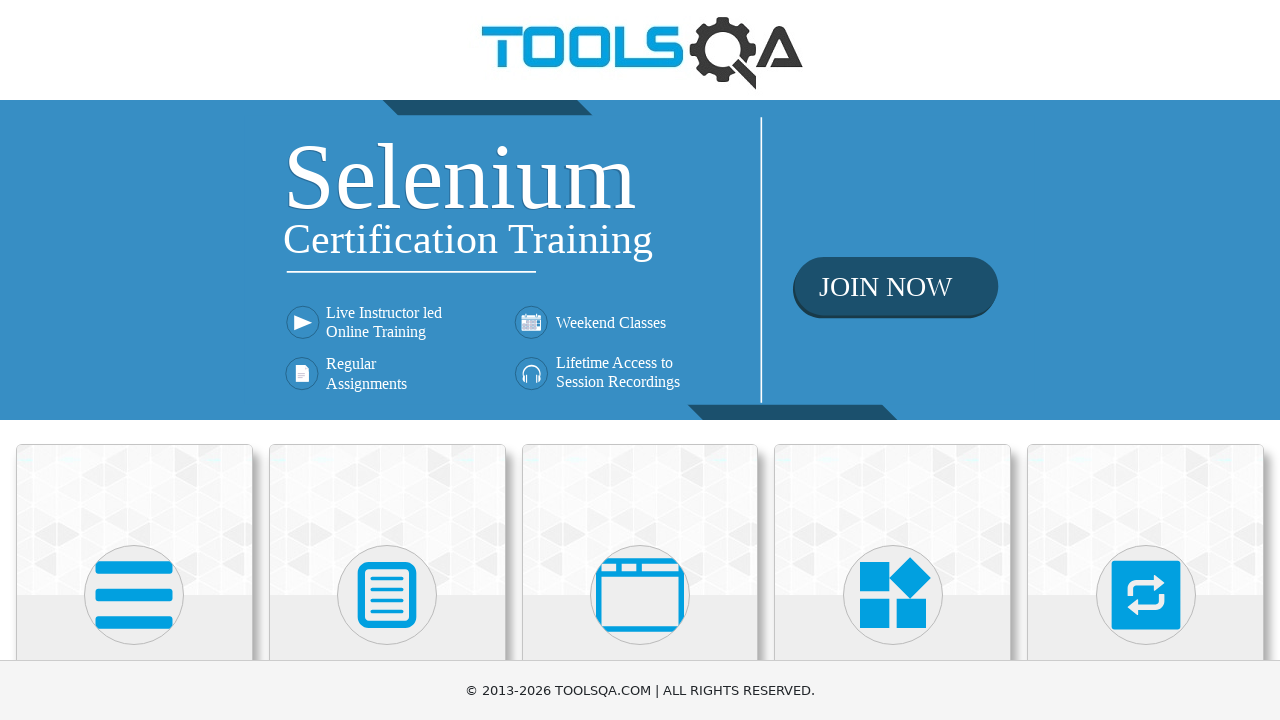

Clicked on Elements section at (134, 360) on text=Elements
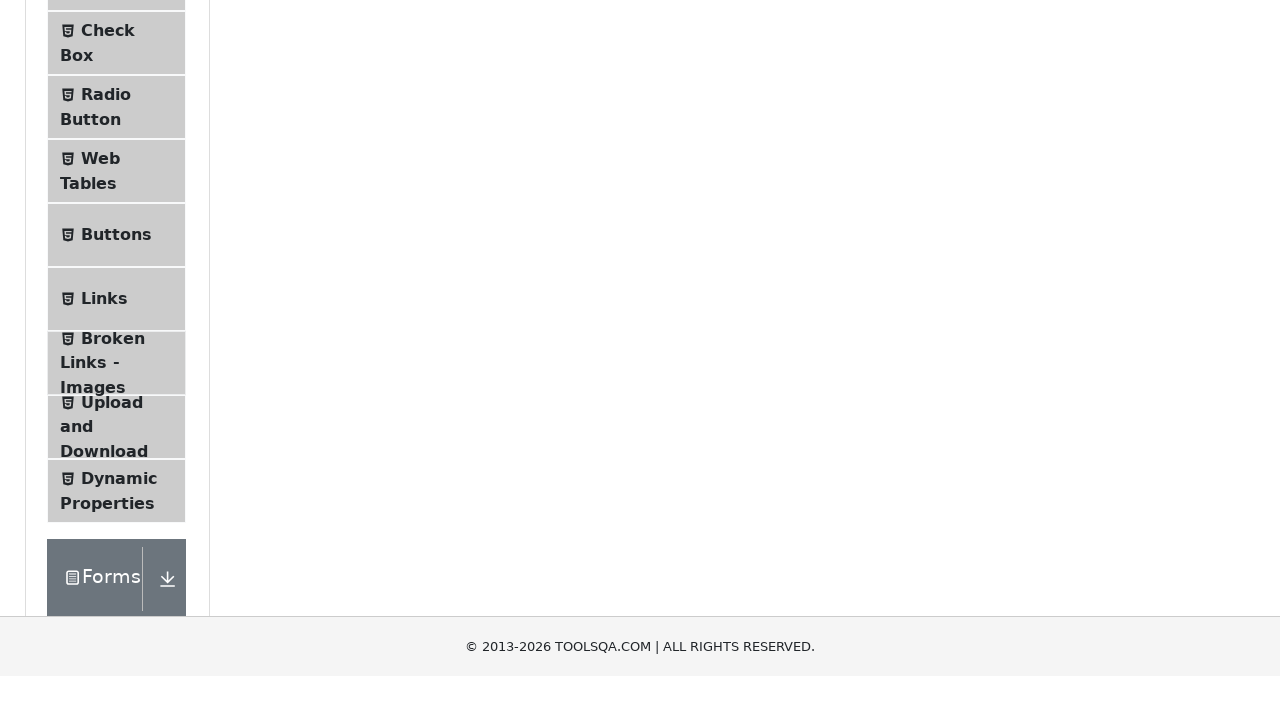

Clicked on Radio Button menu item at (106, 376) on text=Radio Button
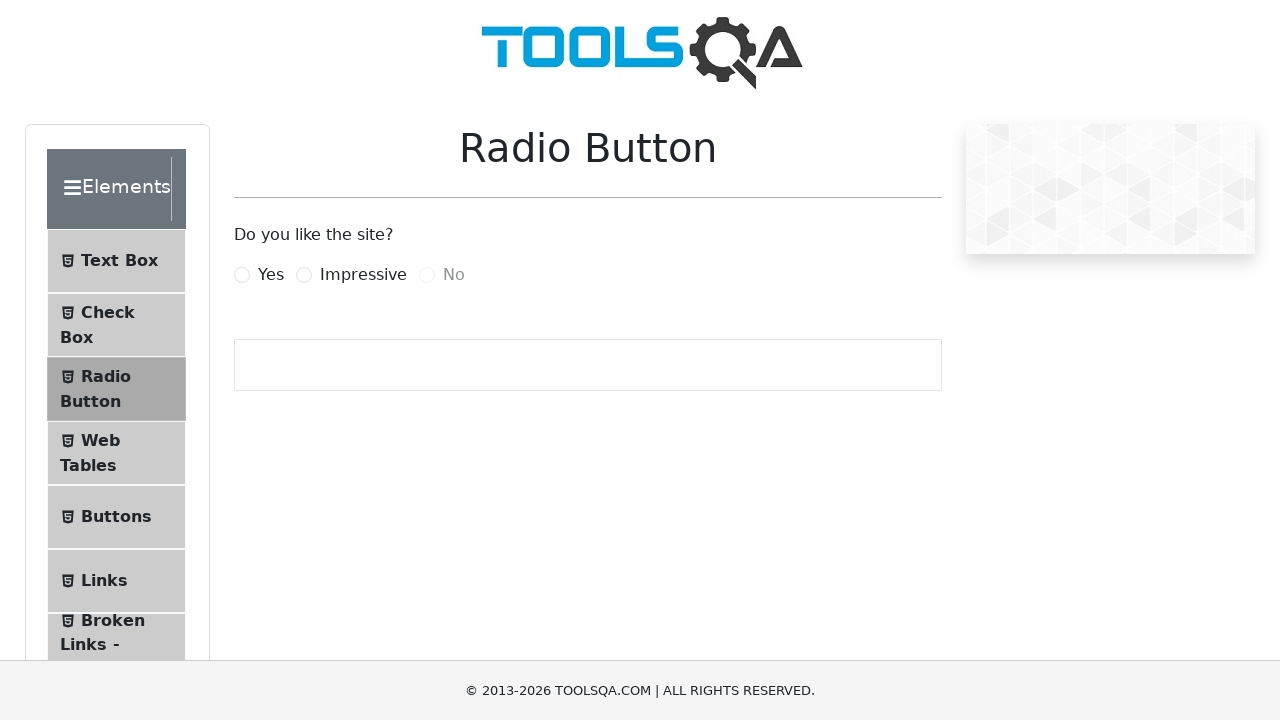

Selected the Impressive radio button option at (363, 275) on label[for='impressiveRadio']
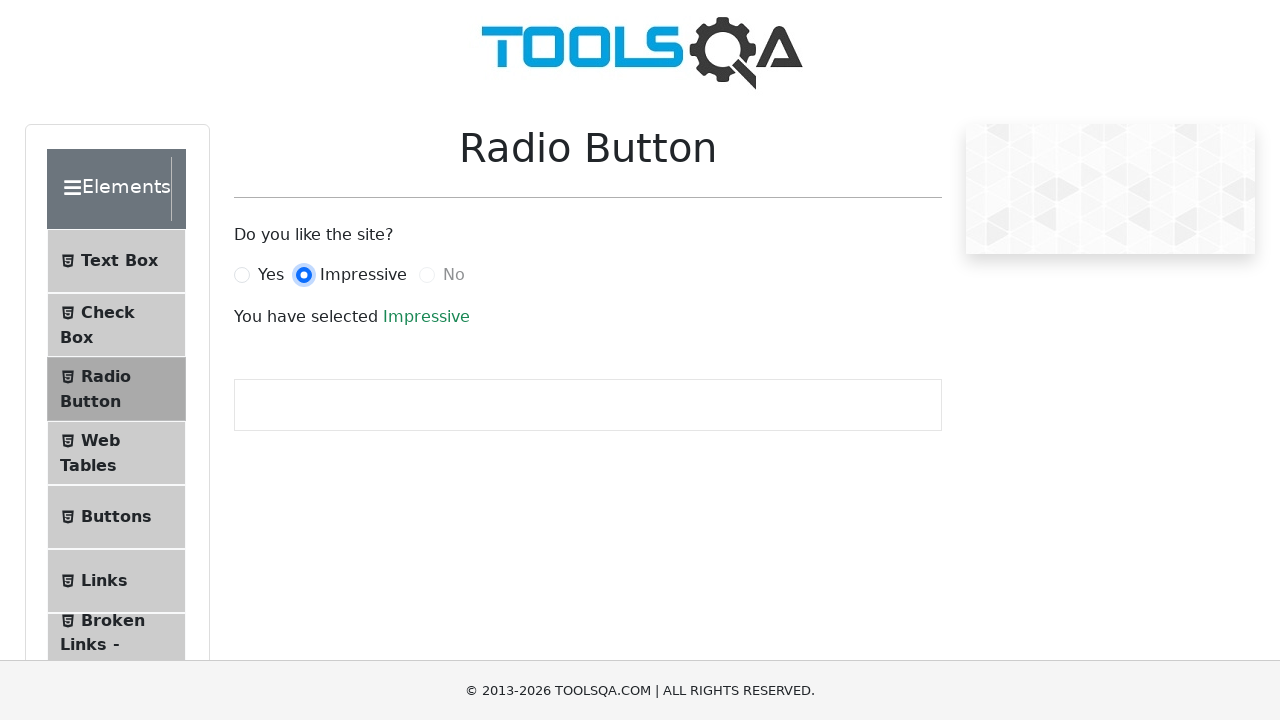

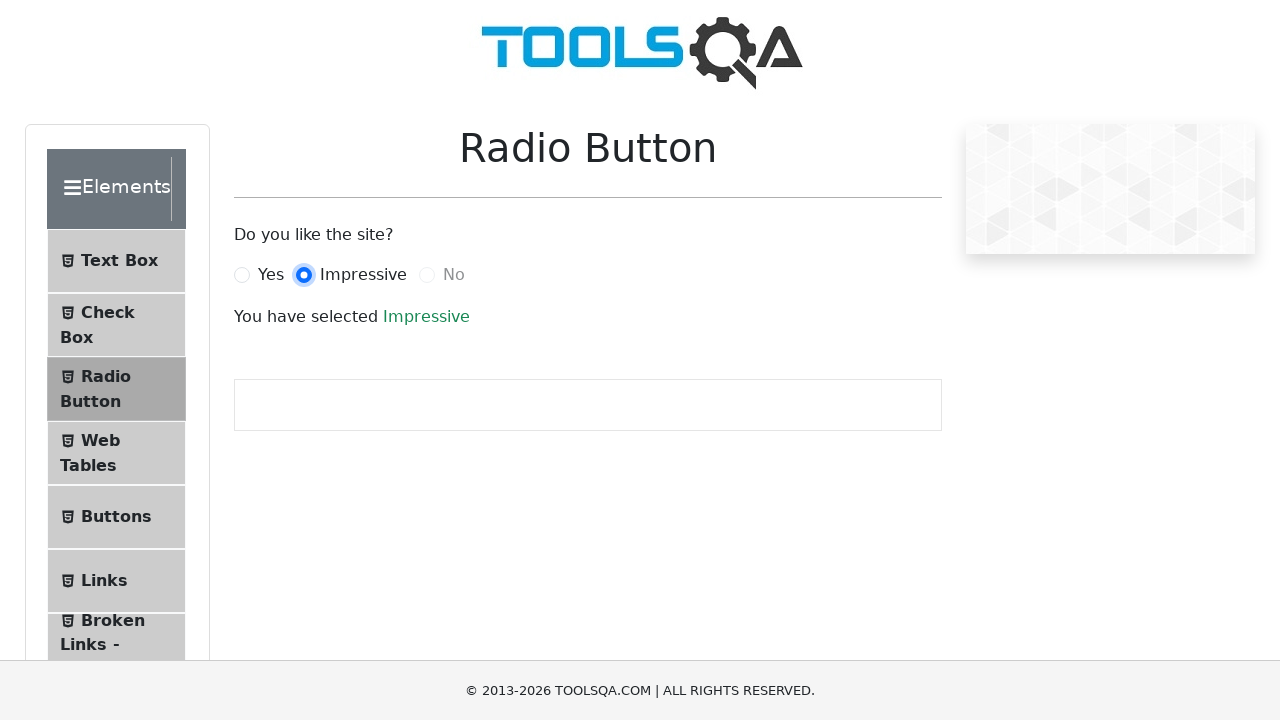